Tests hover tooltip functionality by moving mouse over an input field and verifying the tooltip content appears

Starting URL: https://automationfc.github.io/jquery-tooltip/

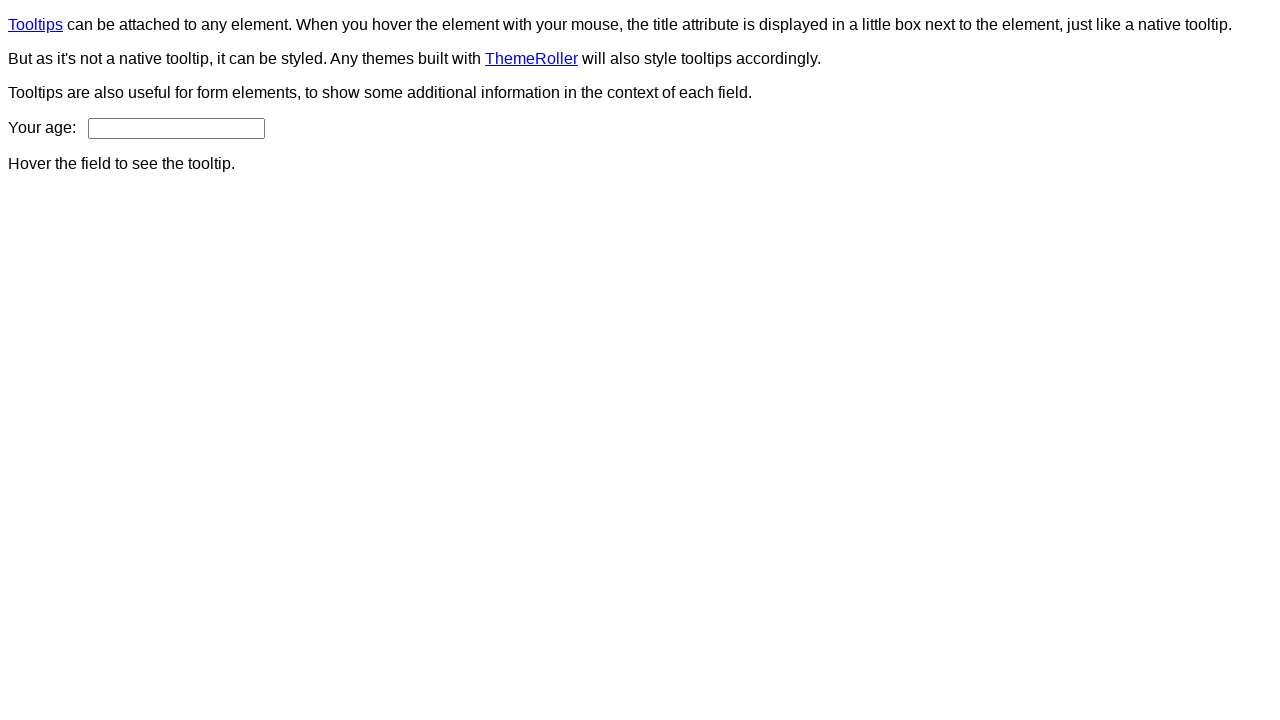

Hovered over age input field at (176, 128) on #age
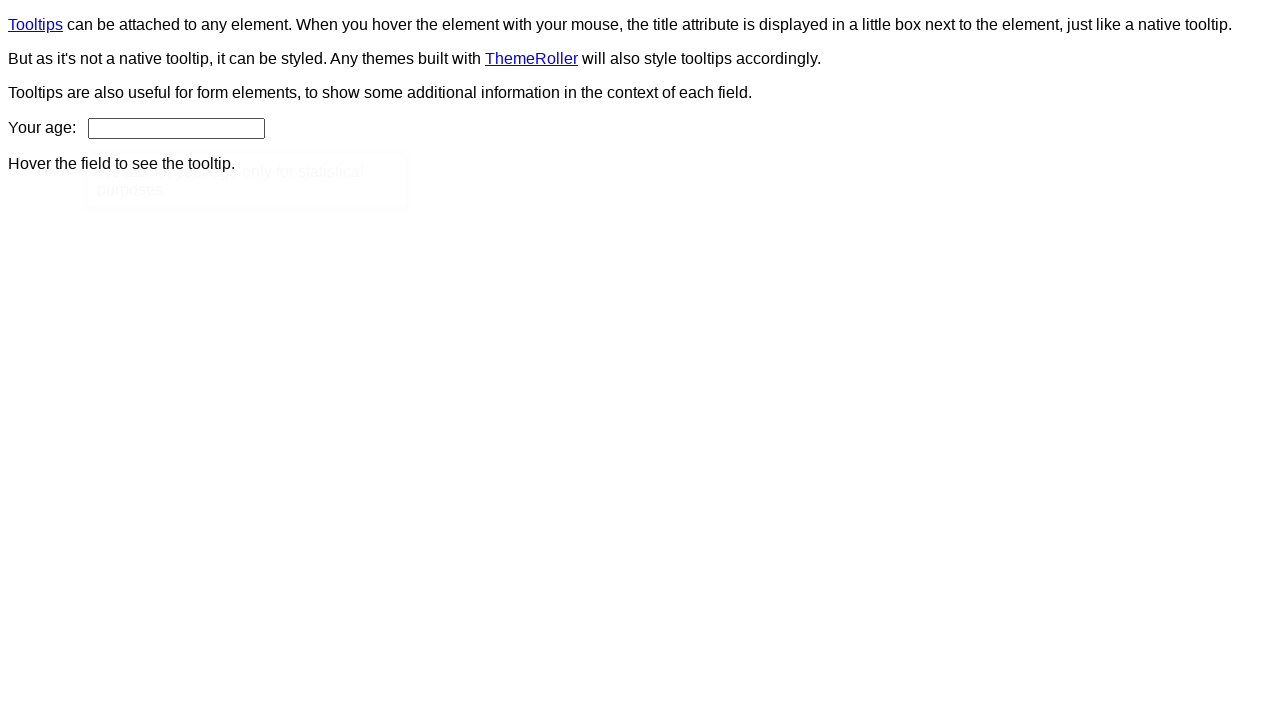

Tooltip content appeared
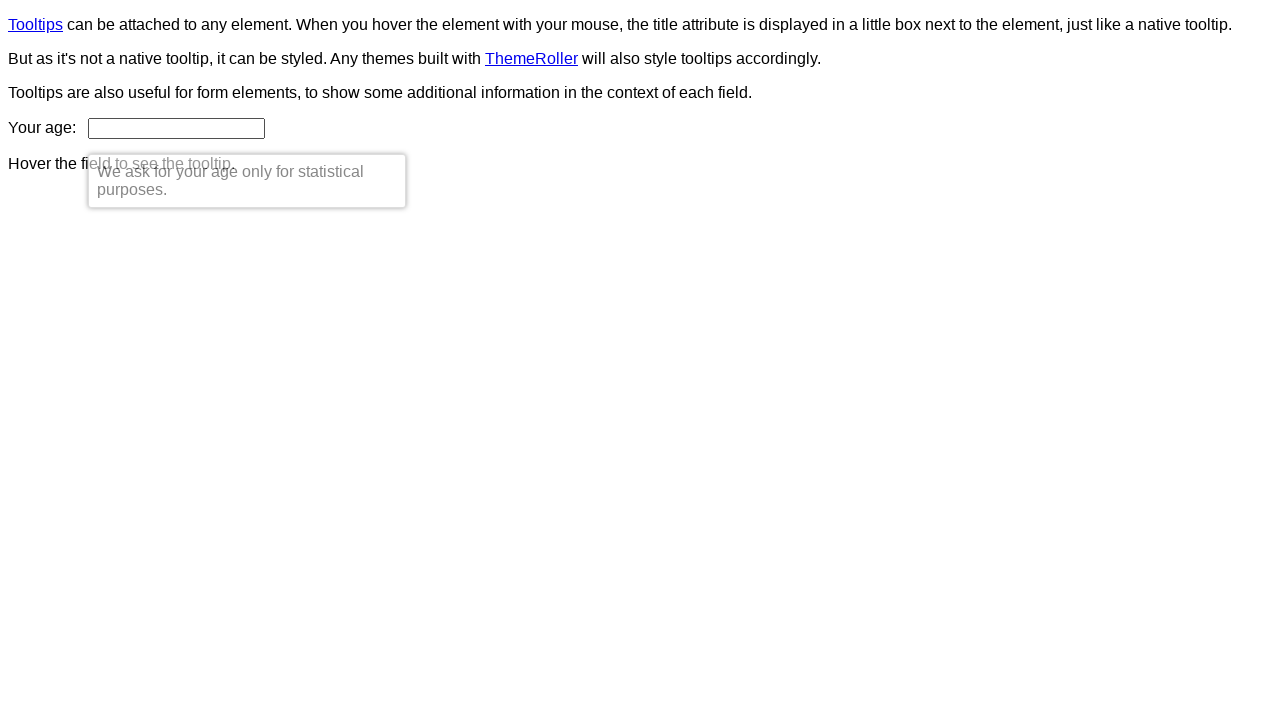

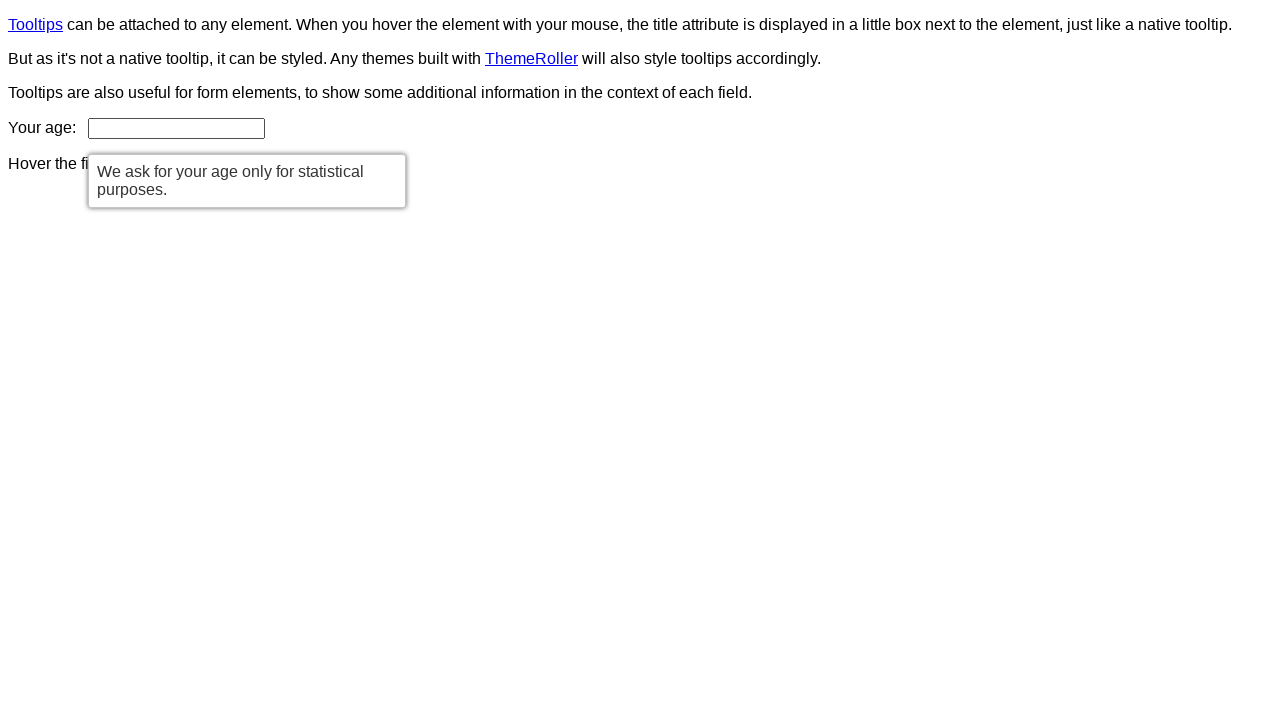